Tests the calculator's modulo functionality by entering 2 and 2, selecting modulo operation, and verifying the result is 0

Starting URL: http://juliemr.github.io/protractor-demo/

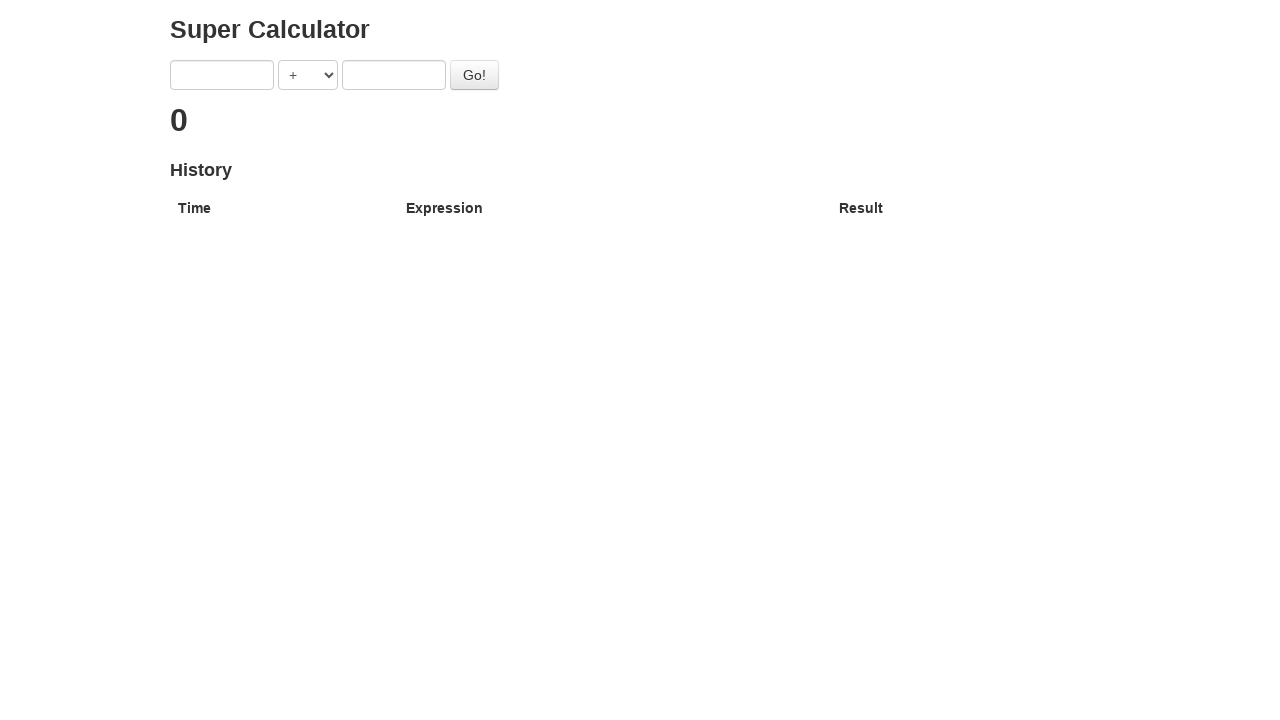

Entered first number '2' into calculator on input[ng-model='first']
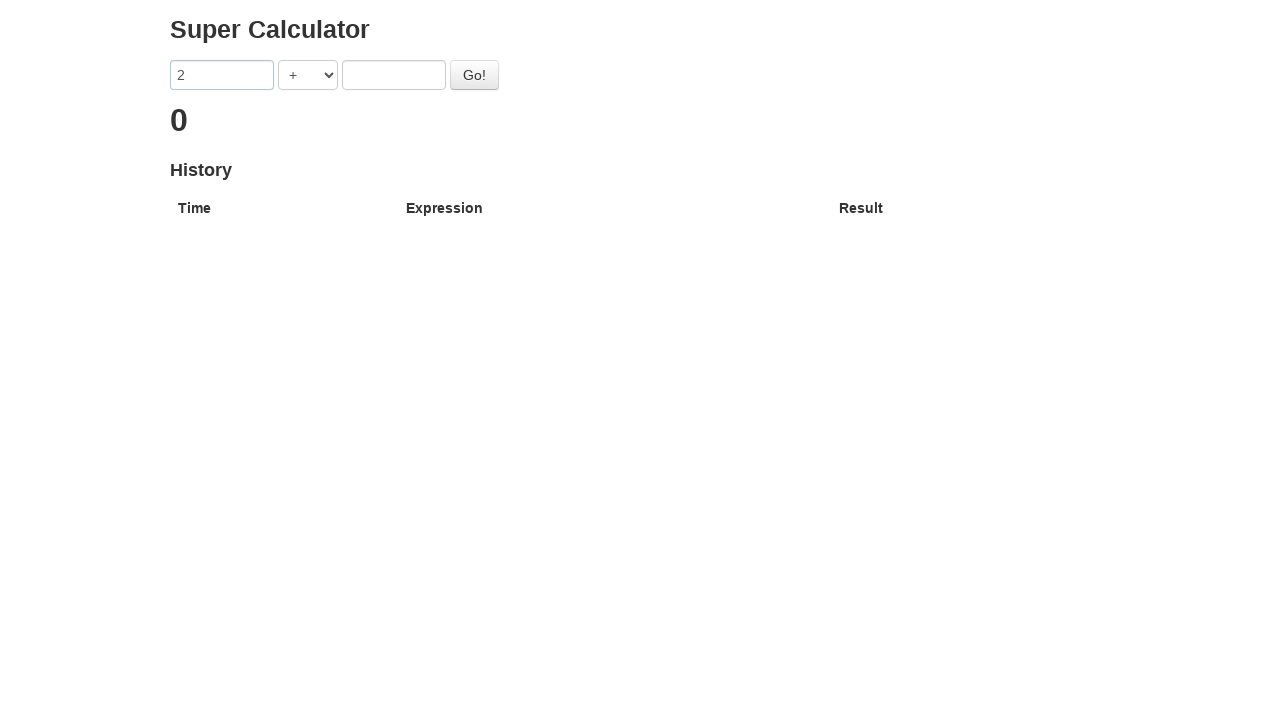

Entered second number '2' into calculator on input[ng-model='second']
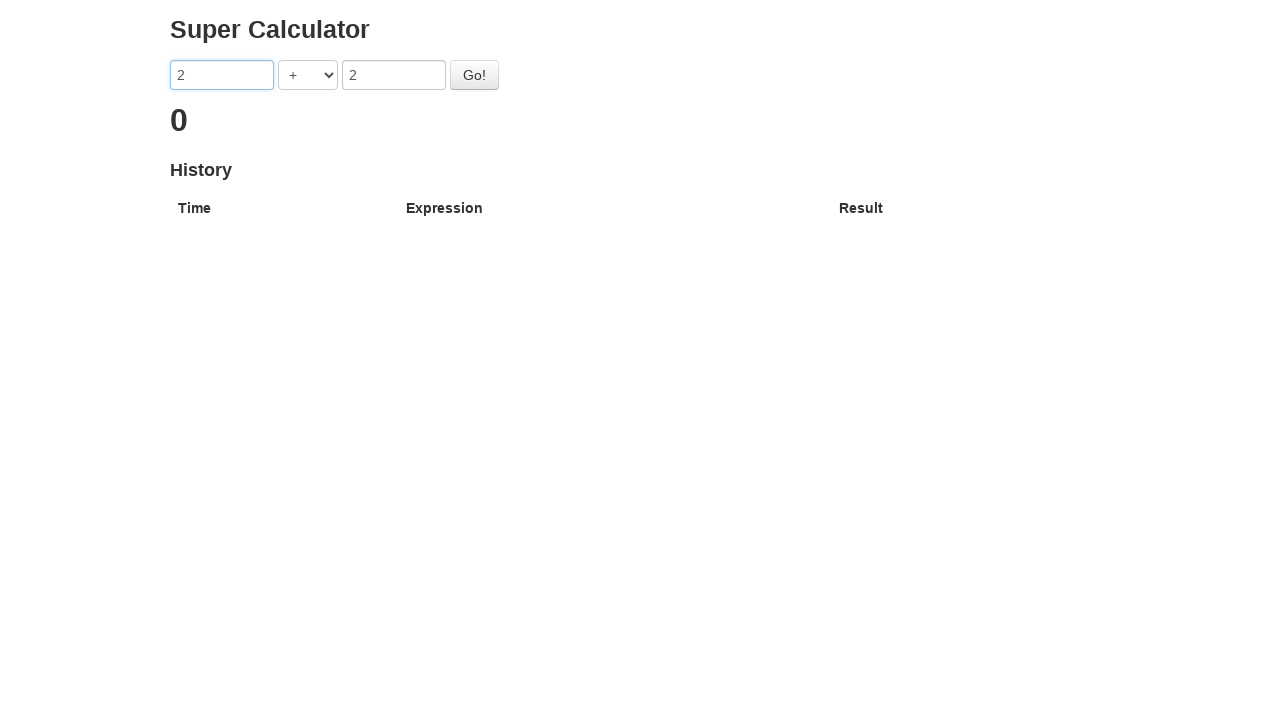

Selected MODULO operation from dropdown on select[ng-model='operator']
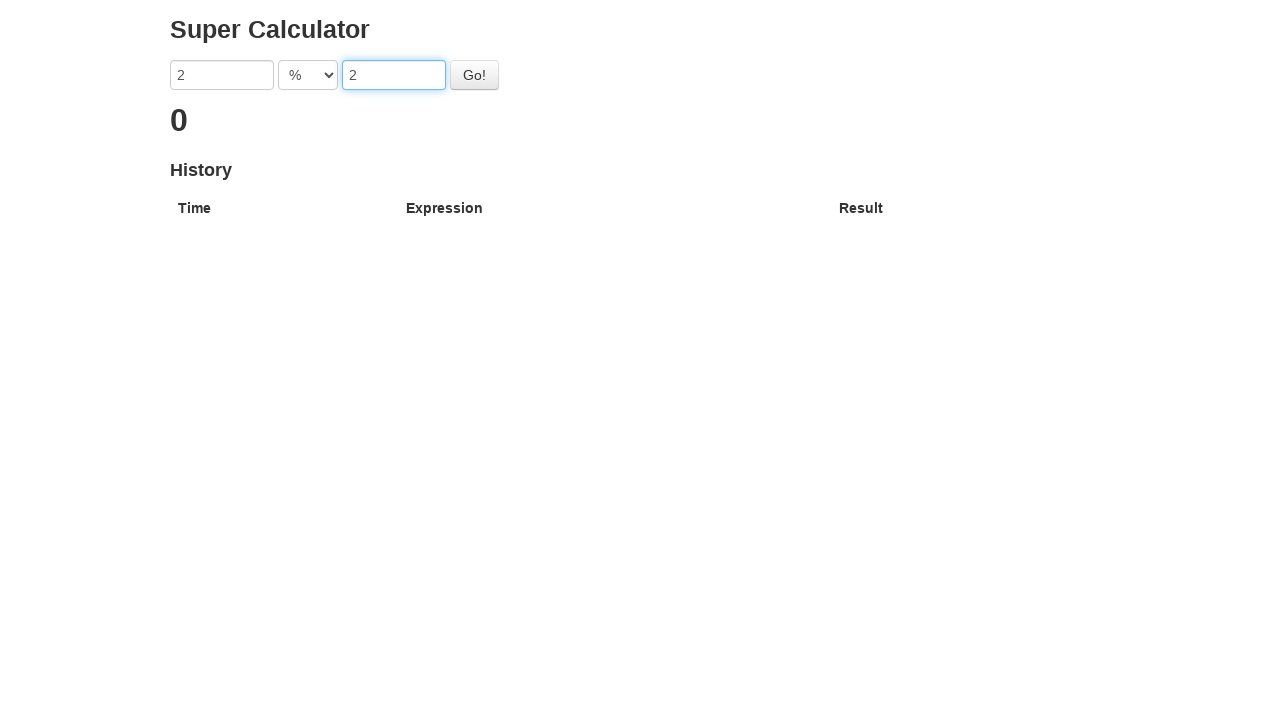

Clicked Go button to execute modulo calculation at (474, 75) on #gobutton
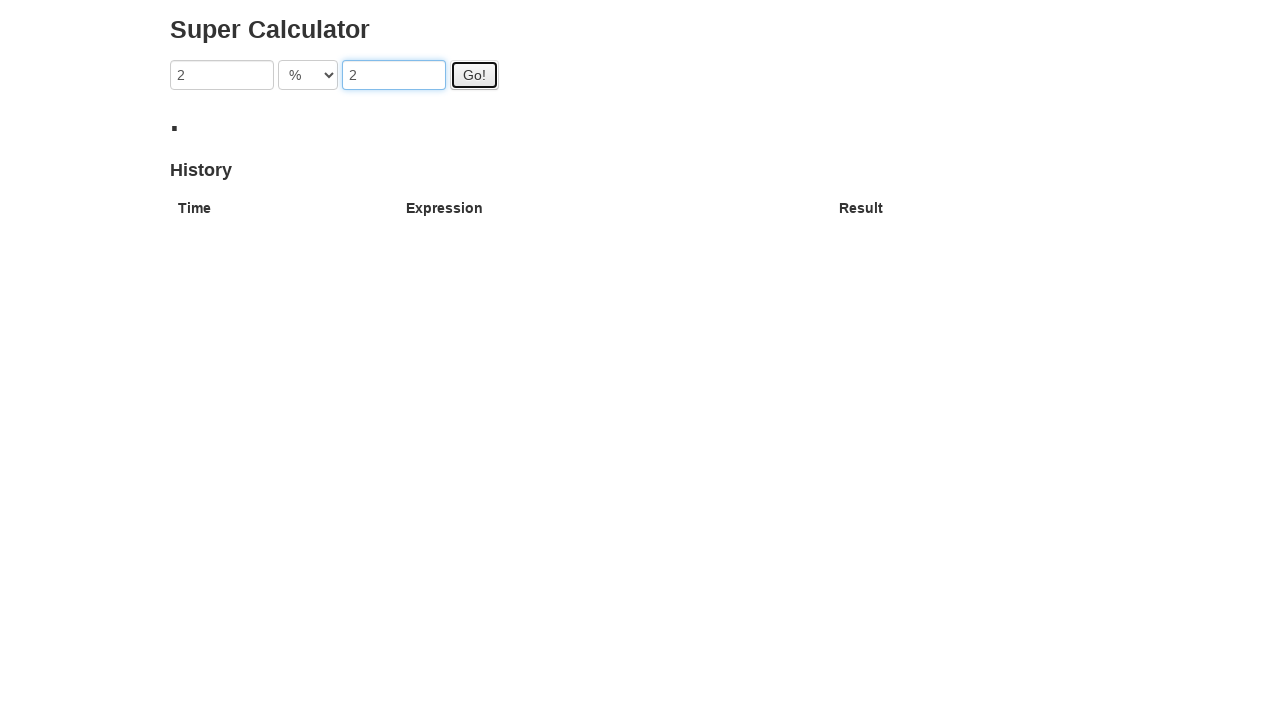

Modulo calculation result loaded (2 % 2 = 0)
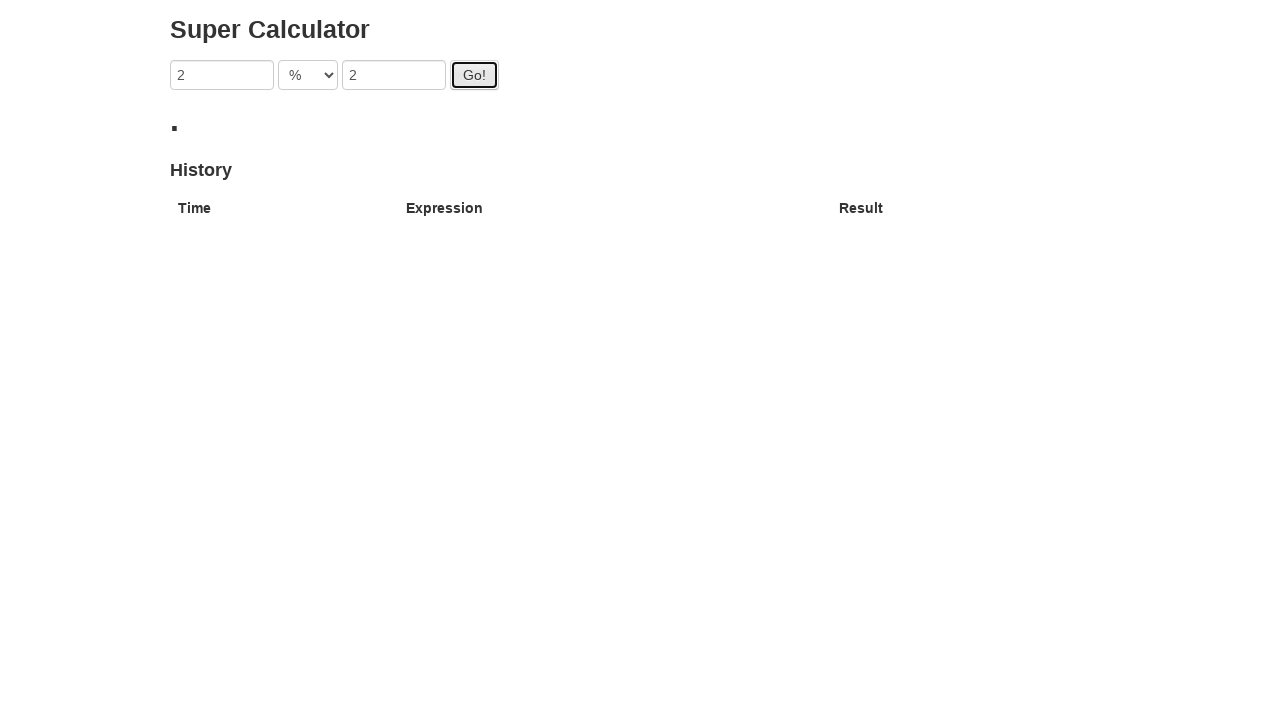

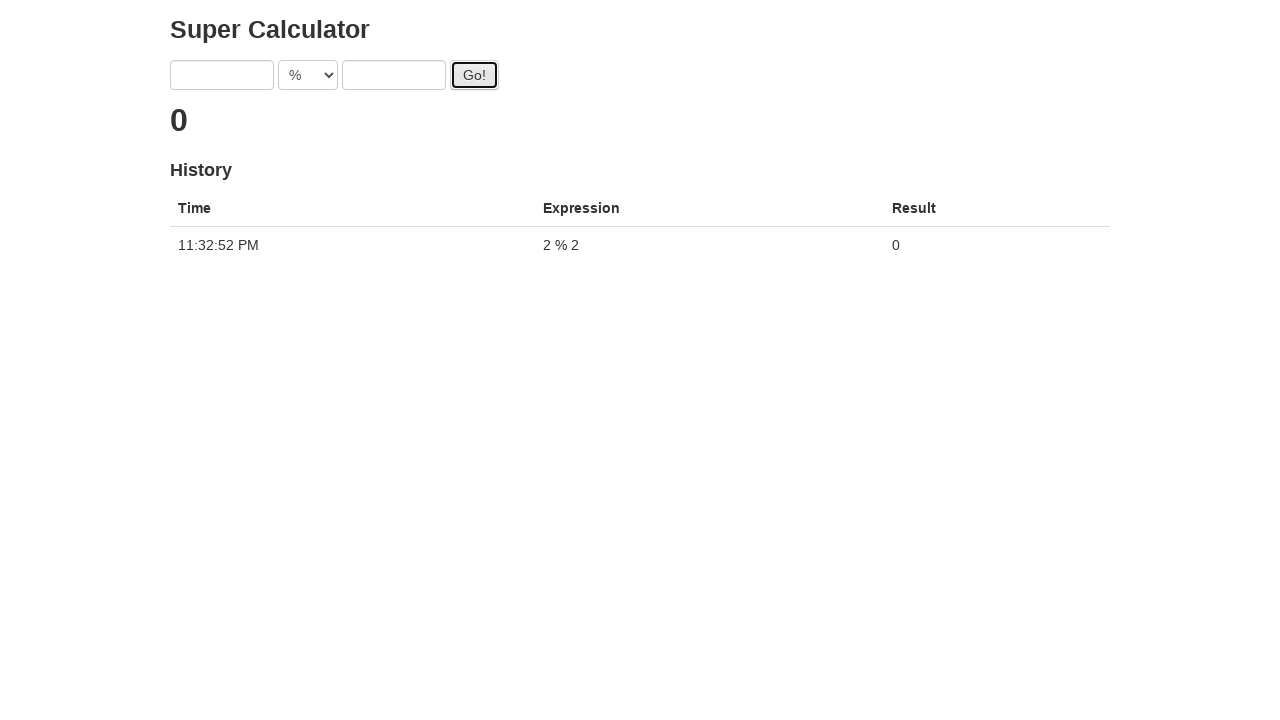